Tests a fraction calculator by entering two fractions (-3/4 and +1/2), performing the calculation, and verifying the result is -1/4

Starting URL: https://calculator888.ru/kalkulator-drobey

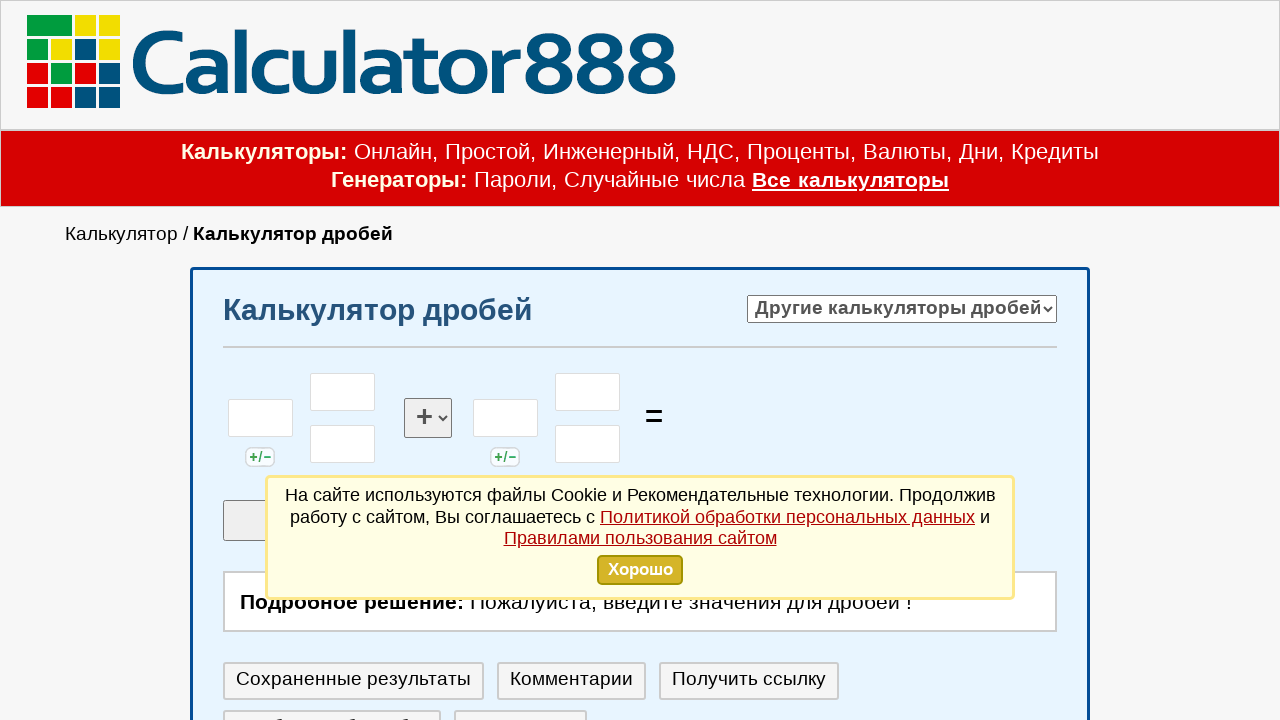

Clicked first fraction sign field at (260, 418) on #celoe_1
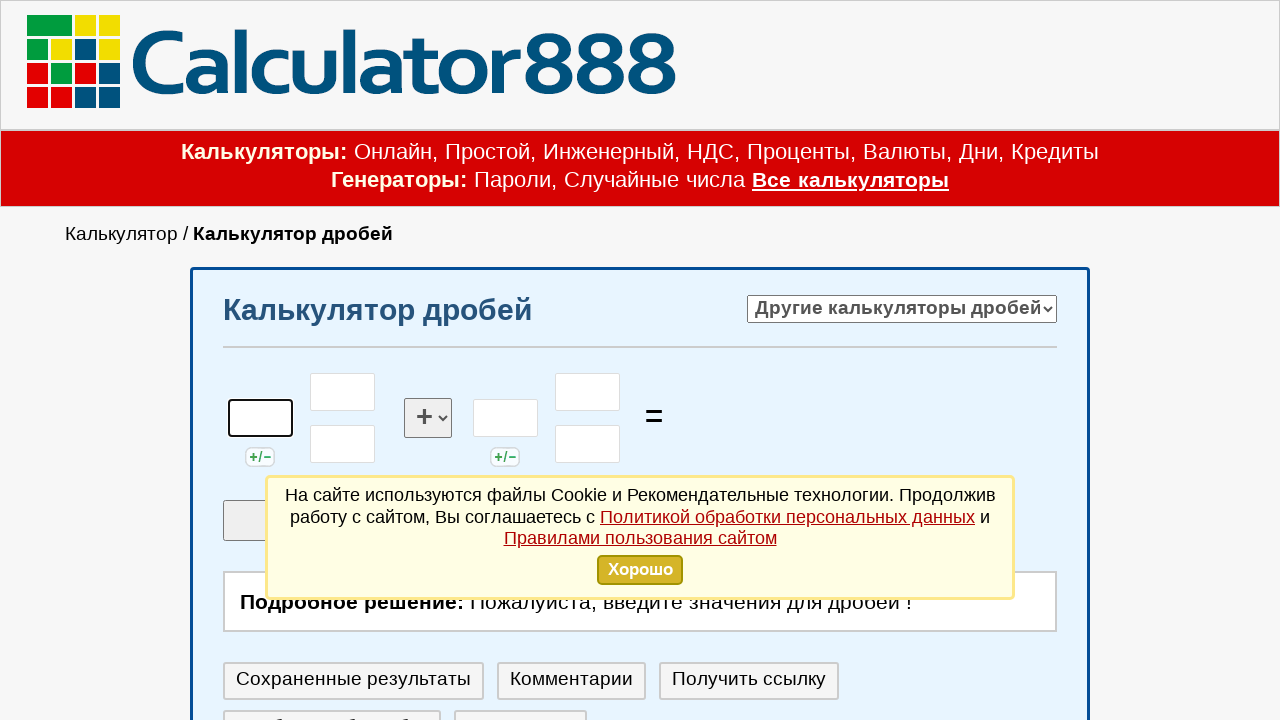

Entered negative sign for first fraction on #celoe_1
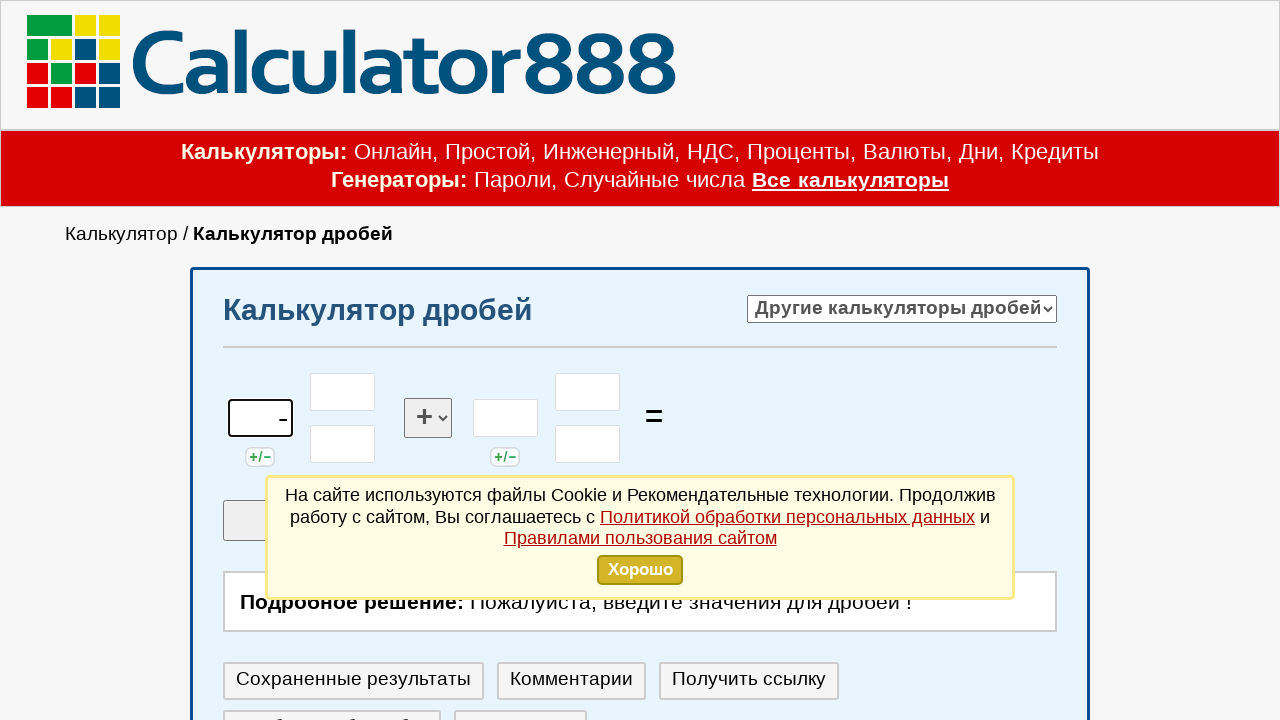

Clicked first fraction numerator field at (343, 392) on #chslt_1
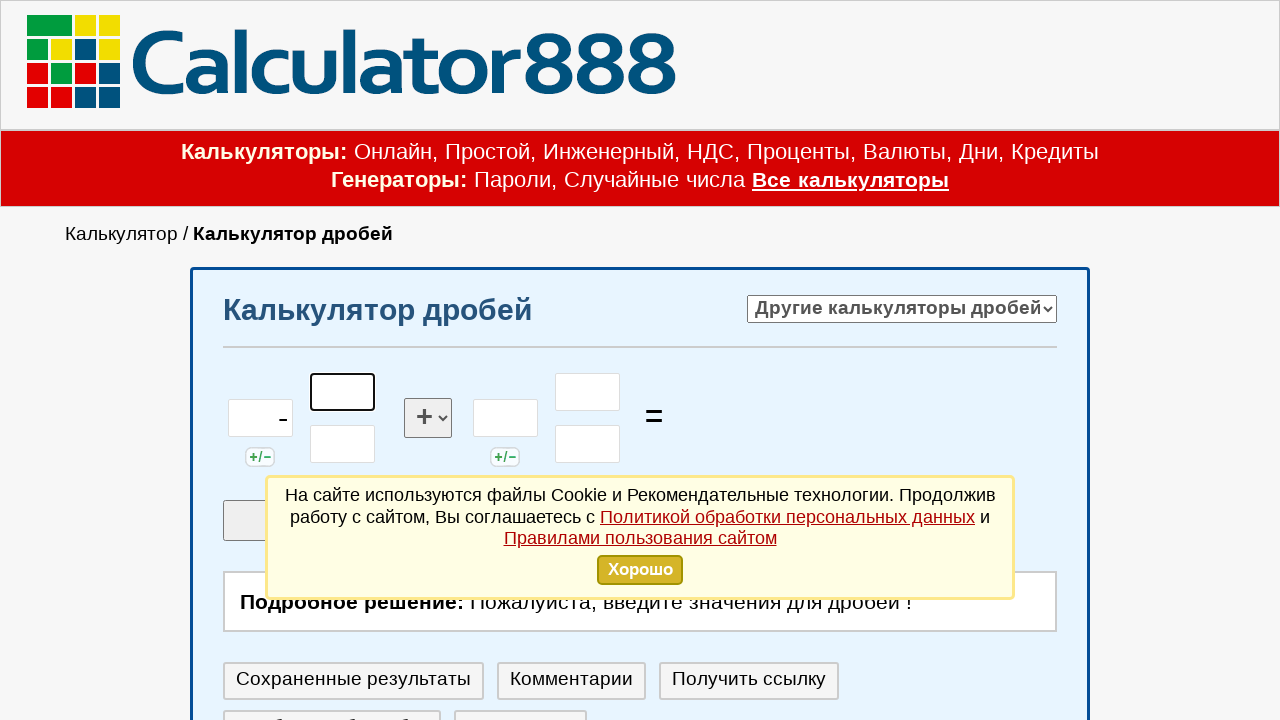

Entered numerator 3 for first fraction on #chslt_1
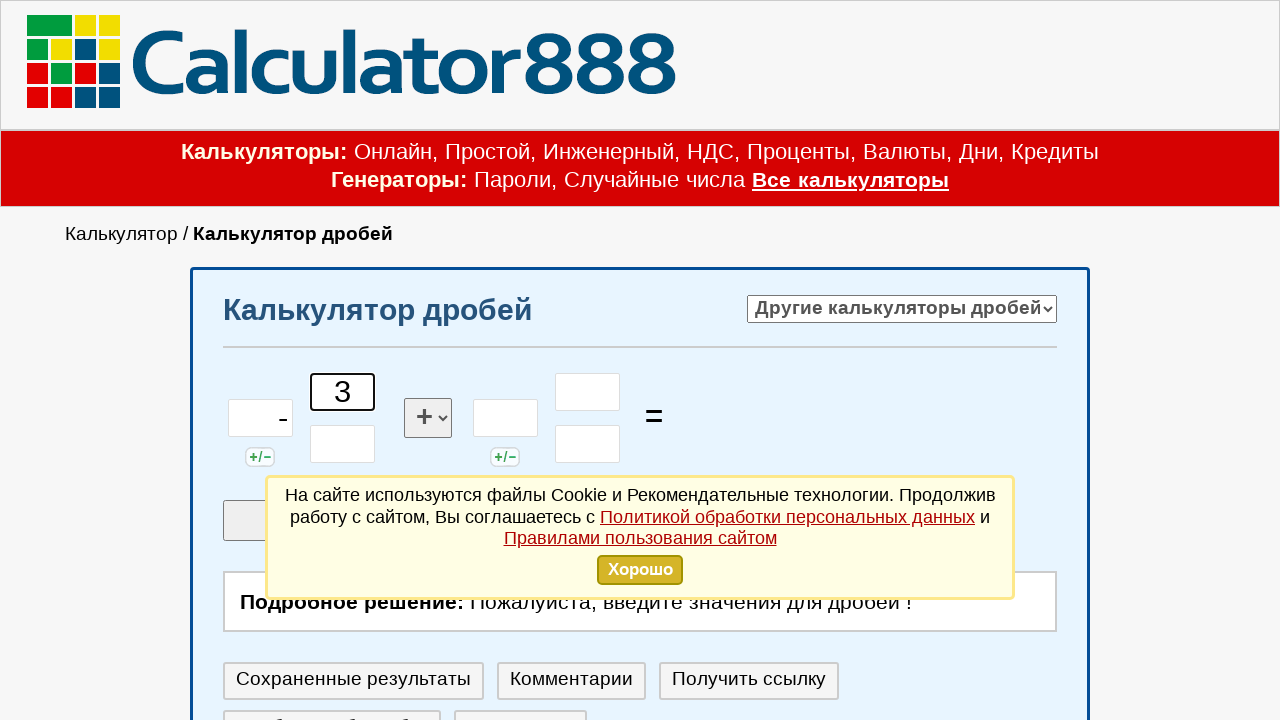

Clicked first fraction denominator field at (343, 444) on #znamn_1
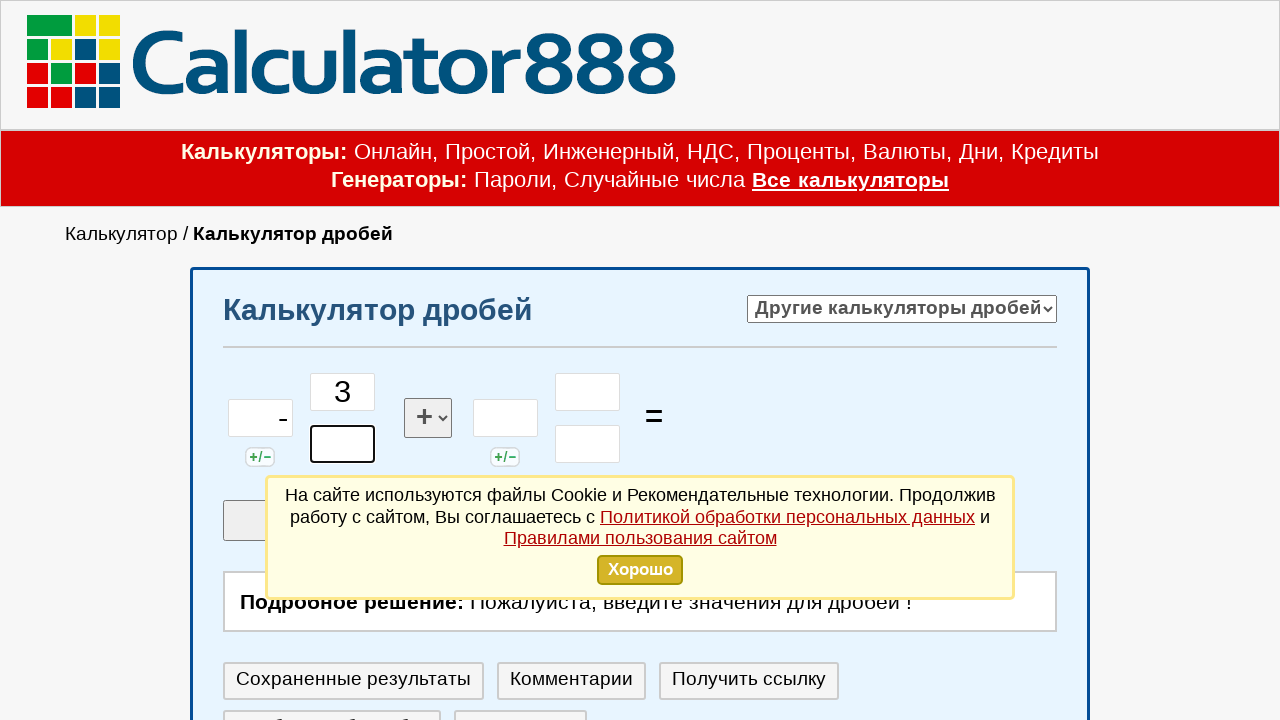

Entered denominator 4 for first fraction on #znamn_1
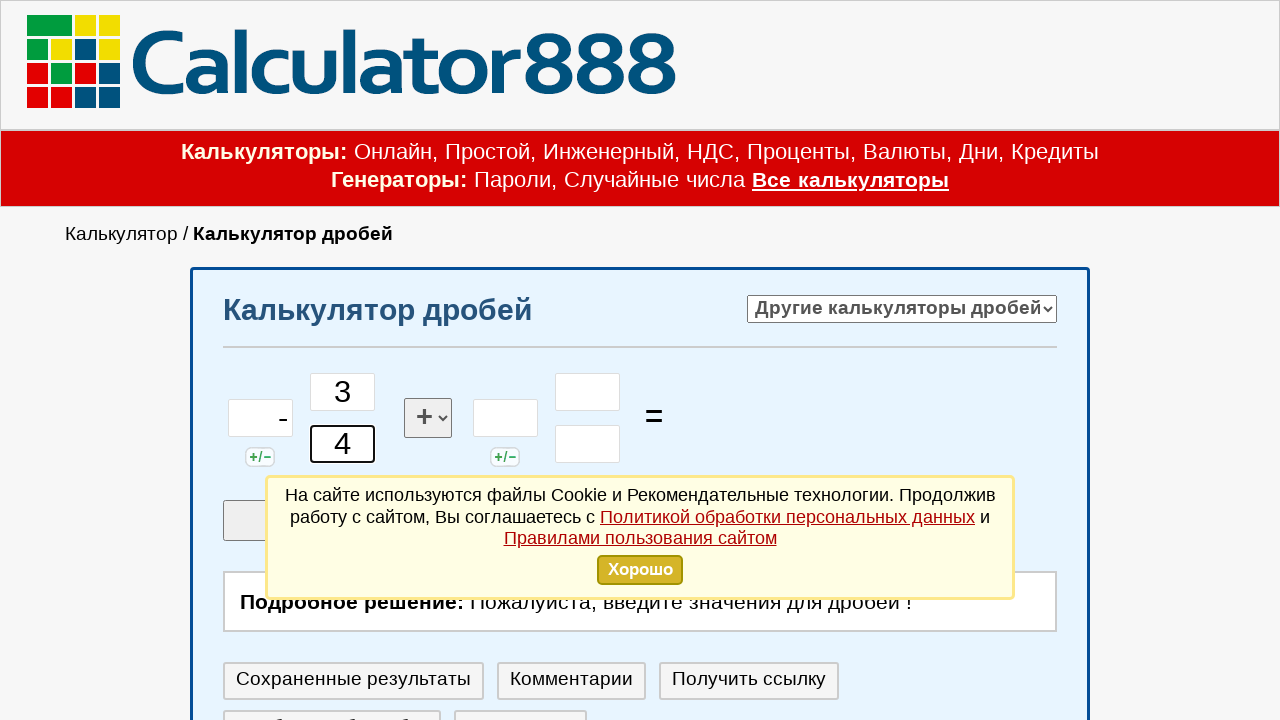

Clicked second fraction sign field at (505, 418) on #celoe_2
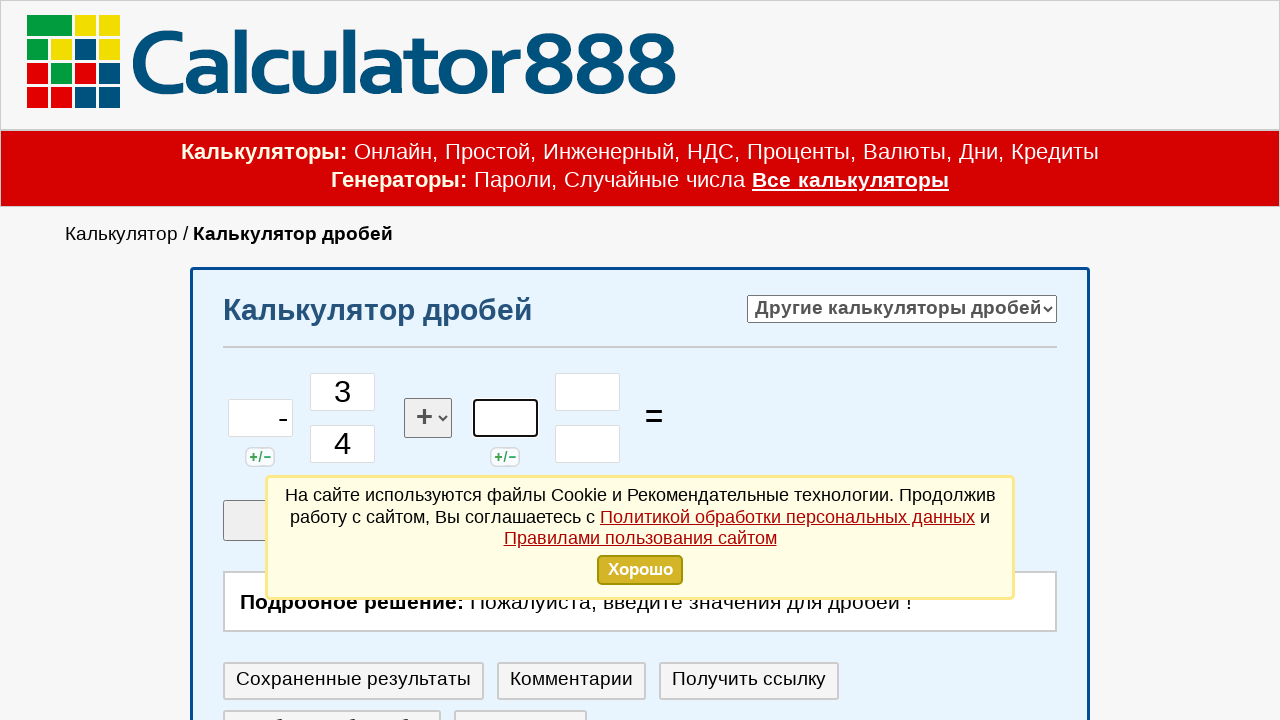

Entered positive sign for second fraction on #celoe_2
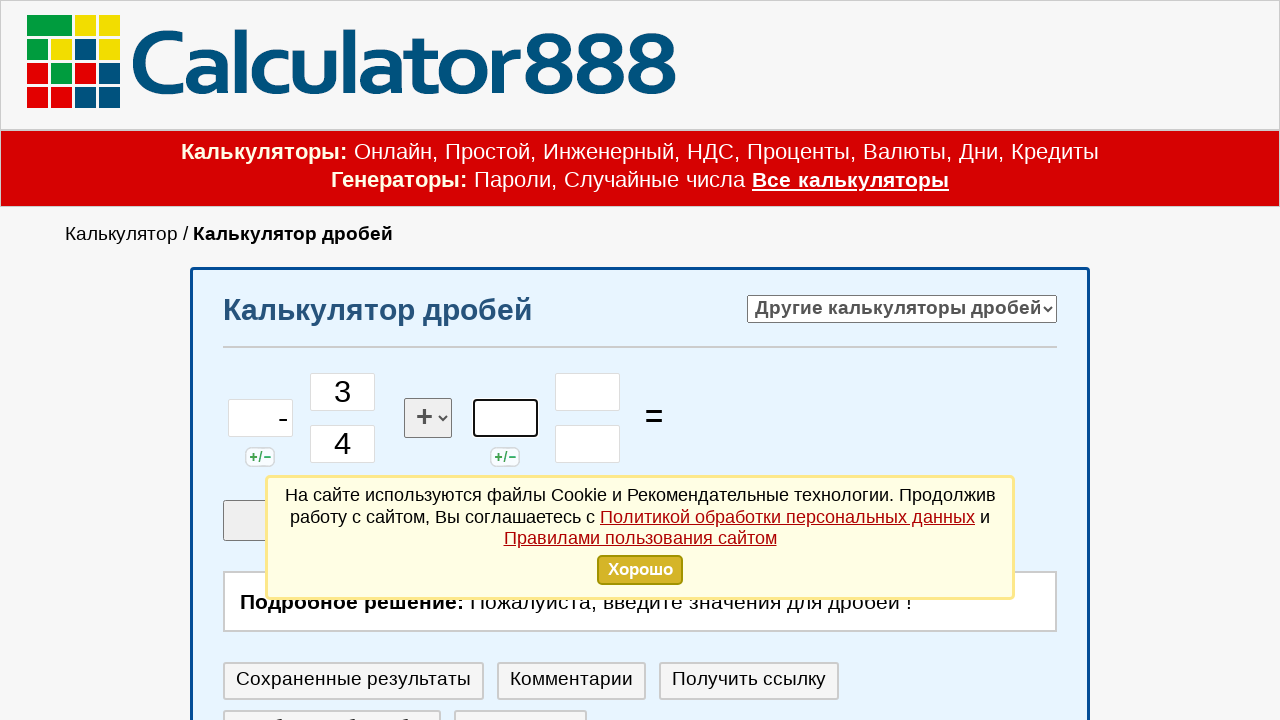

Clicked second fraction numerator field at (588, 392) on #chslt_2
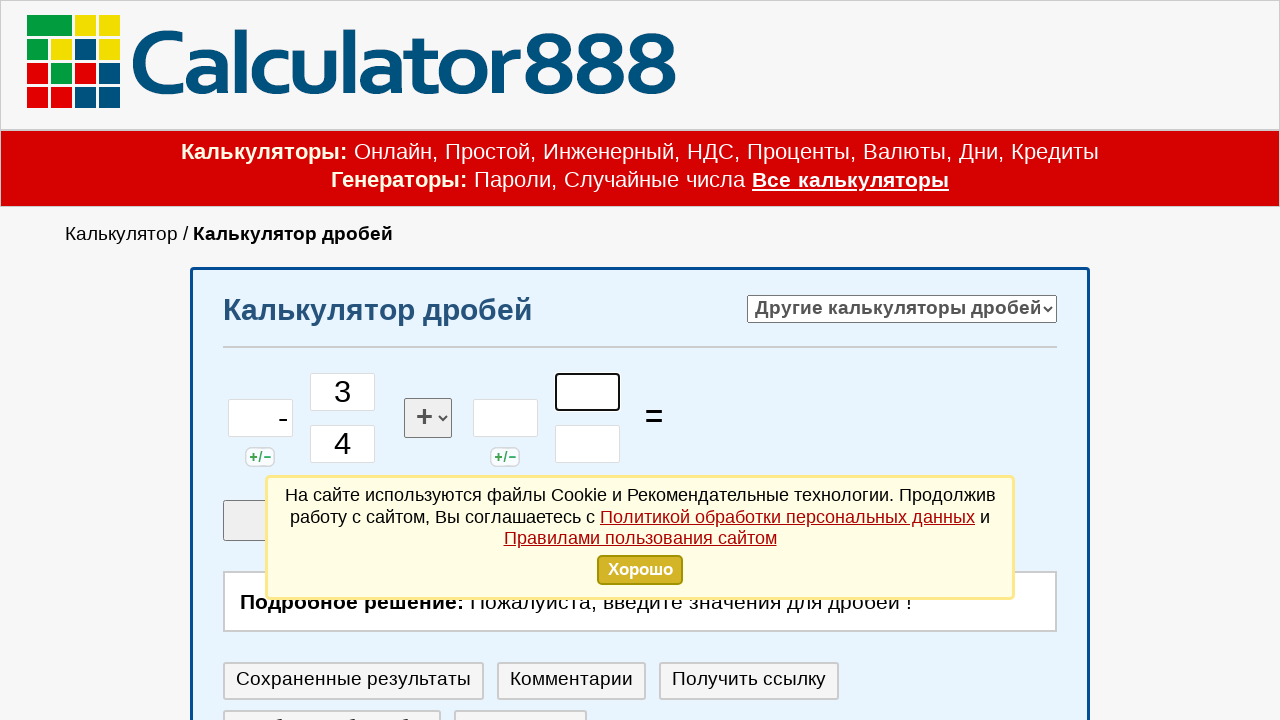

Entered numerator 1 for second fraction on #chslt_2
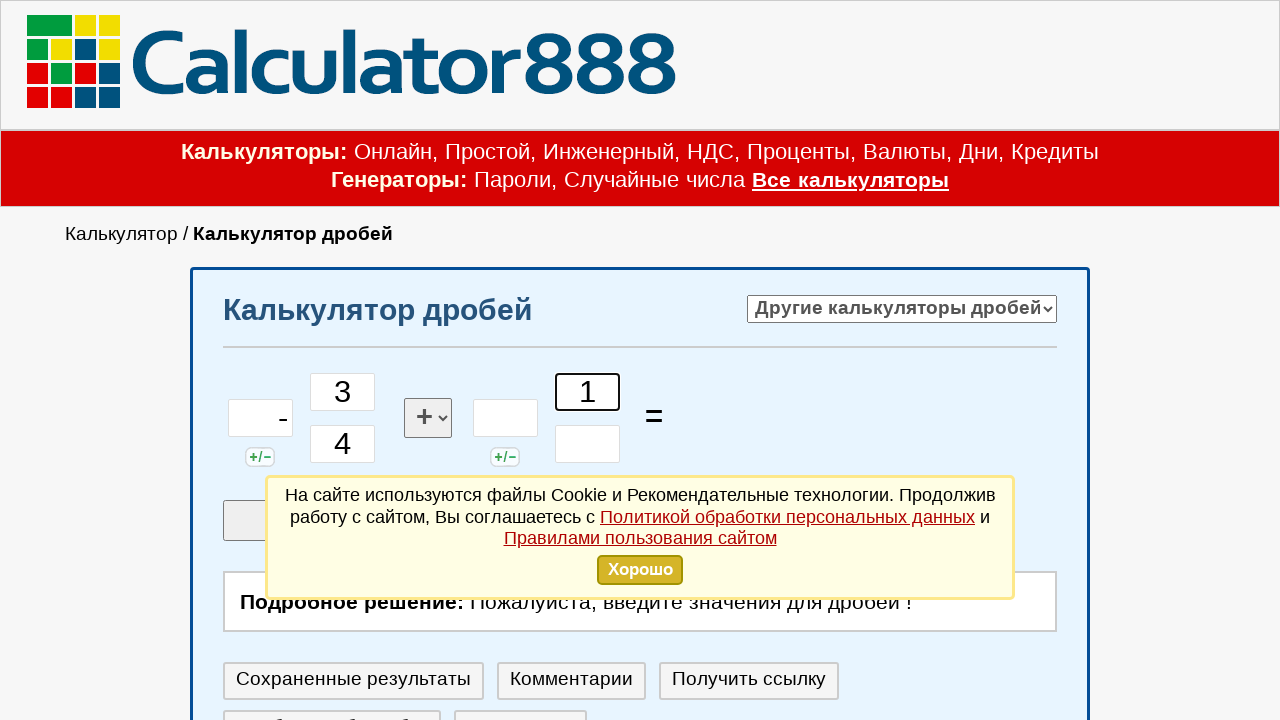

Clicked second fraction denominator field at (588, 444) on #znamn_2
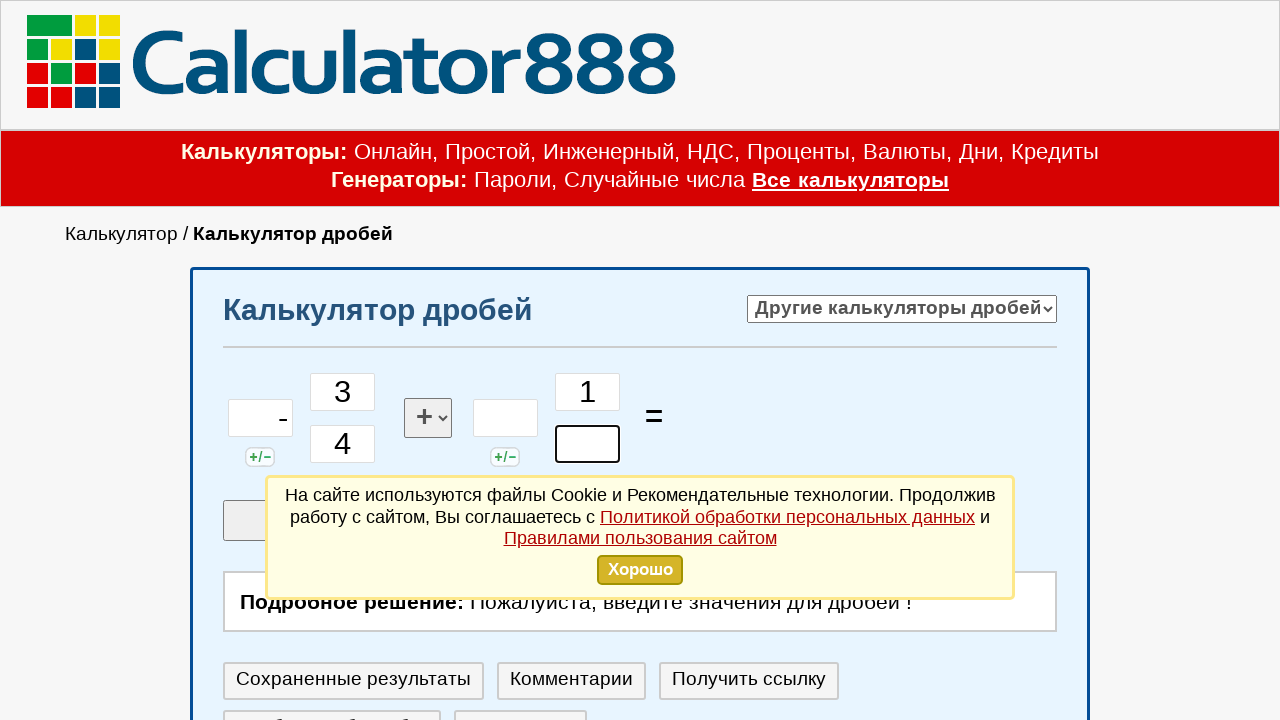

Entered denominator 2 for second fraction on #znamn_2
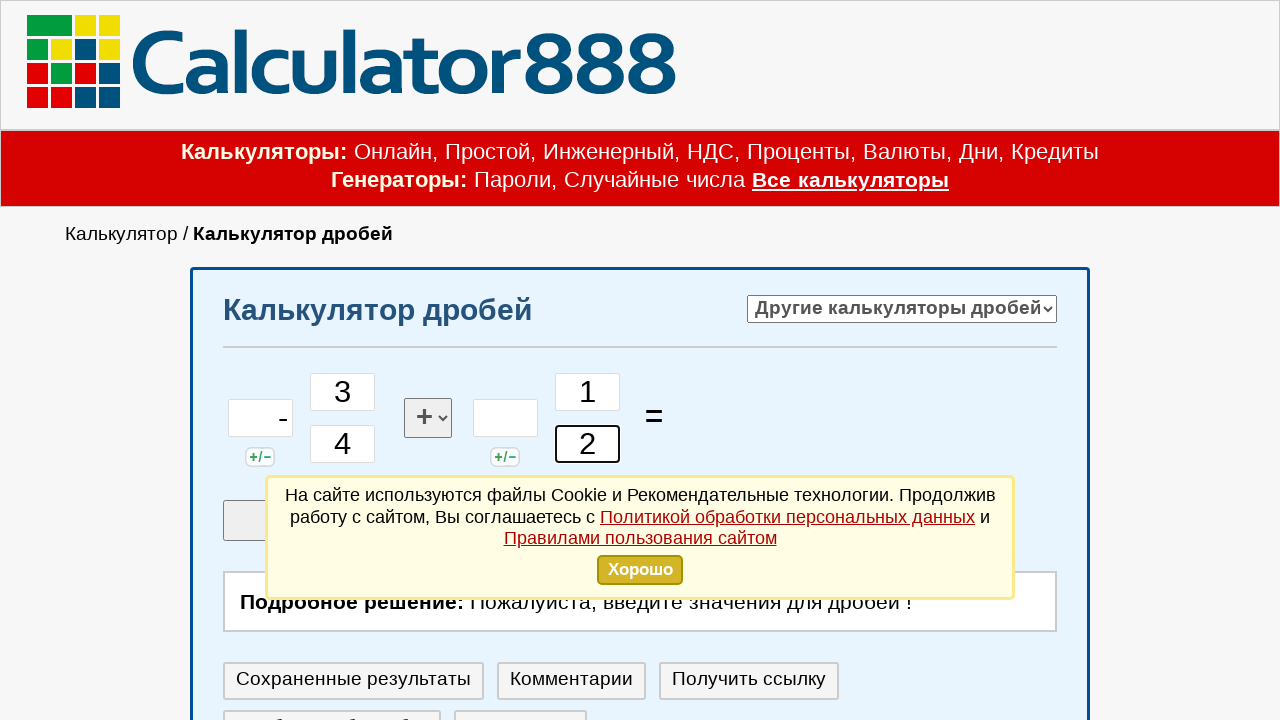

Clicked calculate button to compute -3/4 + 1/2 at (358, 360) on #korpus_calcul > div.knop_dstv_calc > div.knop_ich_1 > input
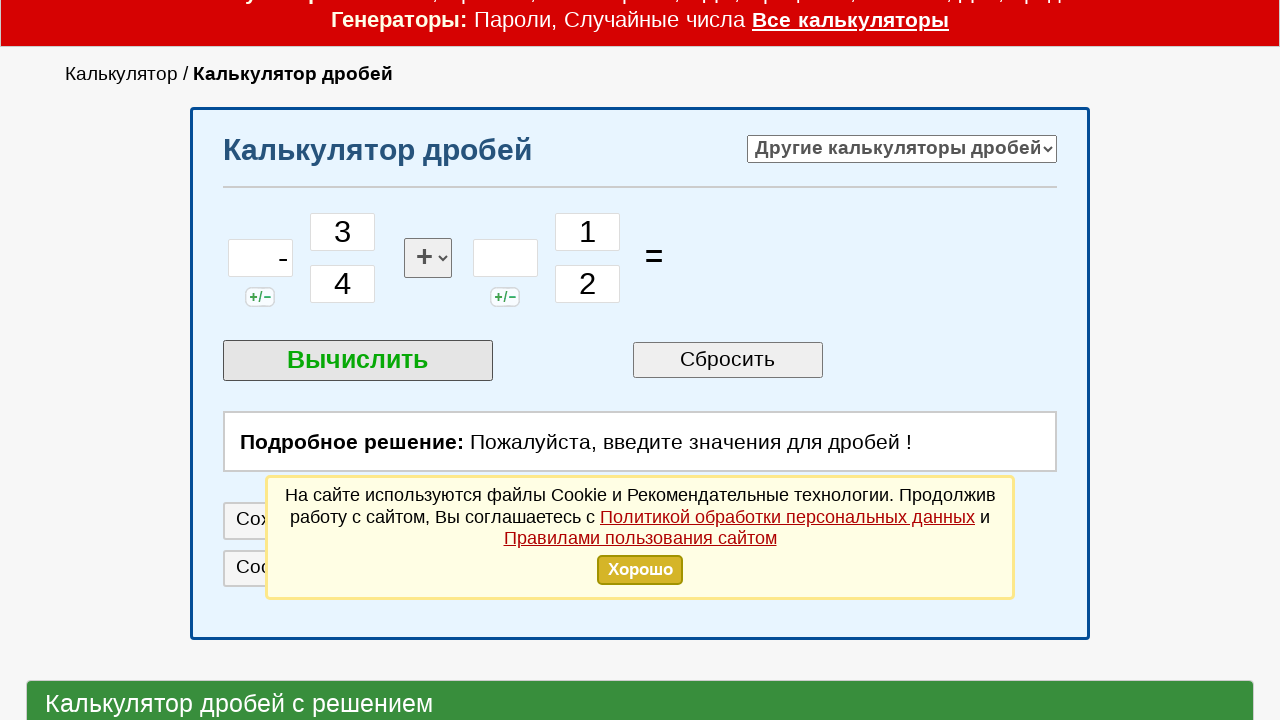

Result sign element loaded
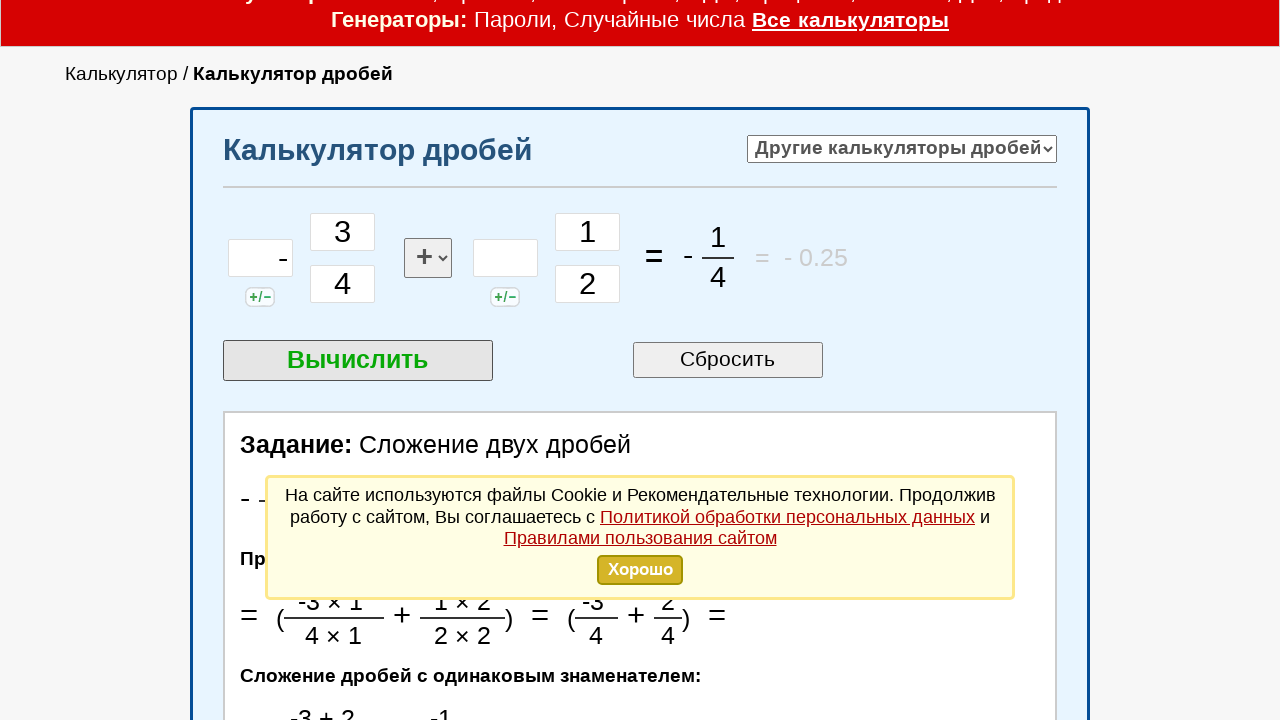

Verified result sign element is visible
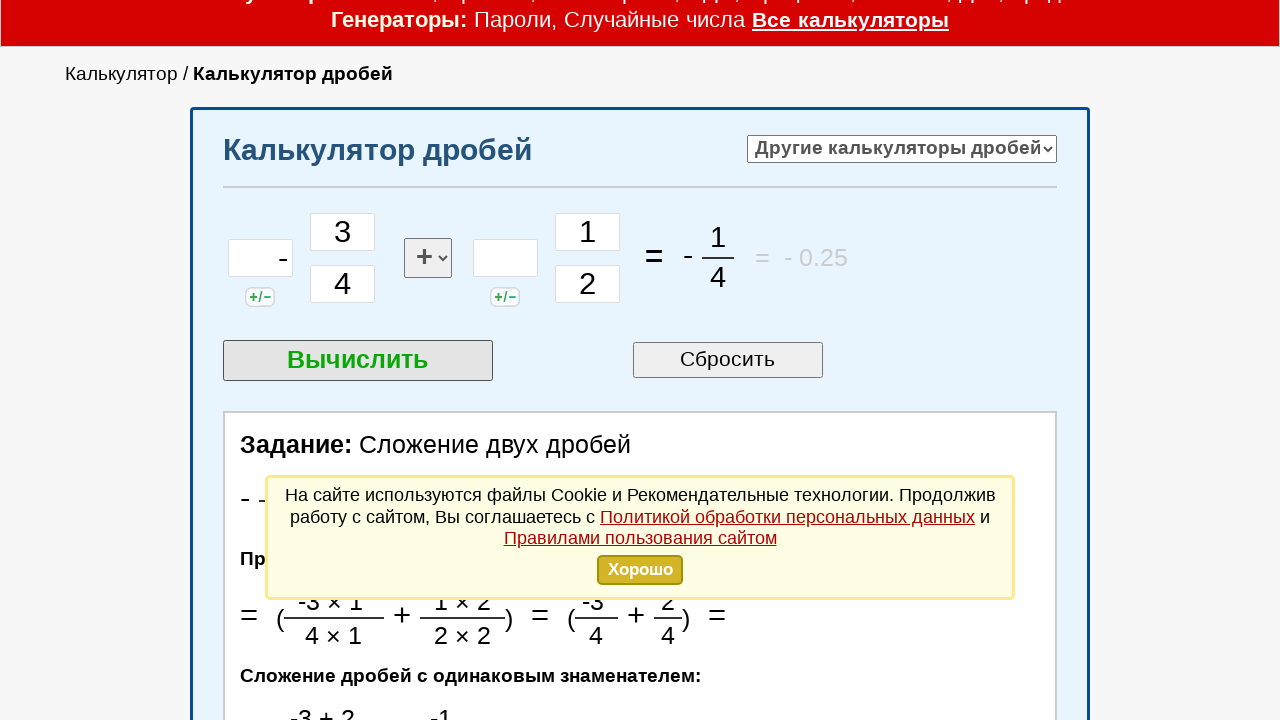

Verified result numerator element is visible
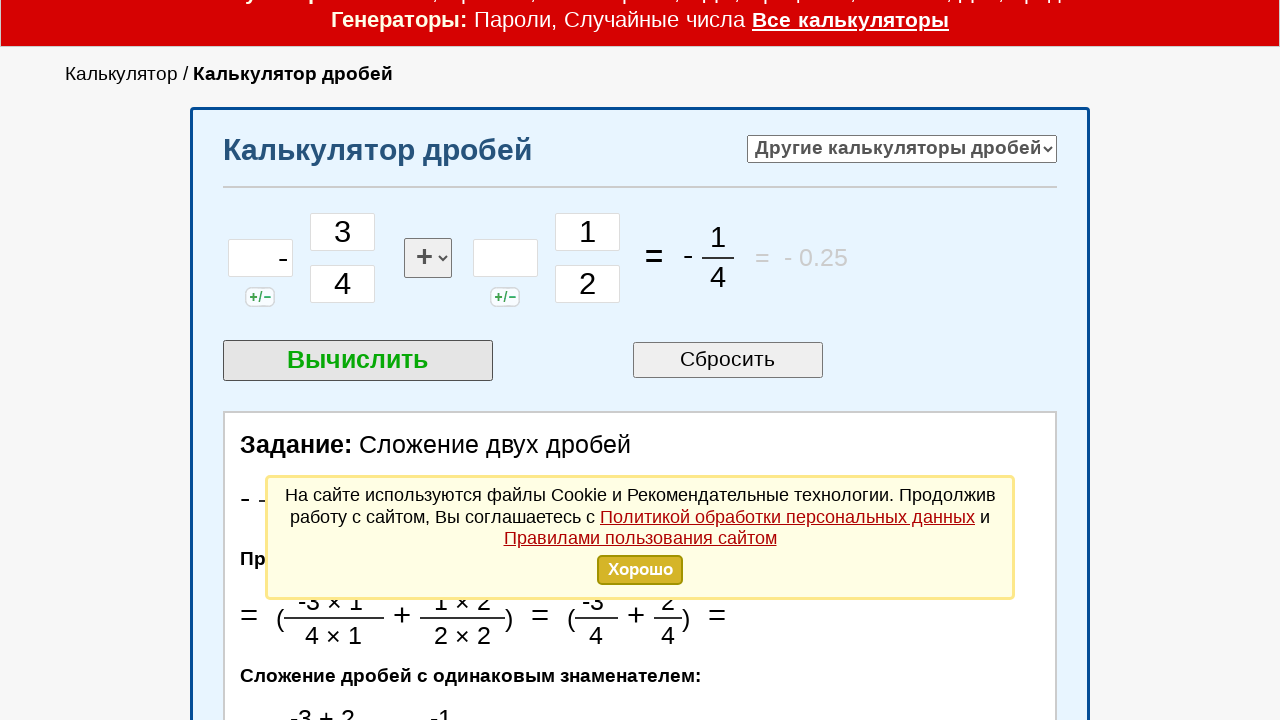

Verified result denominator element is visible
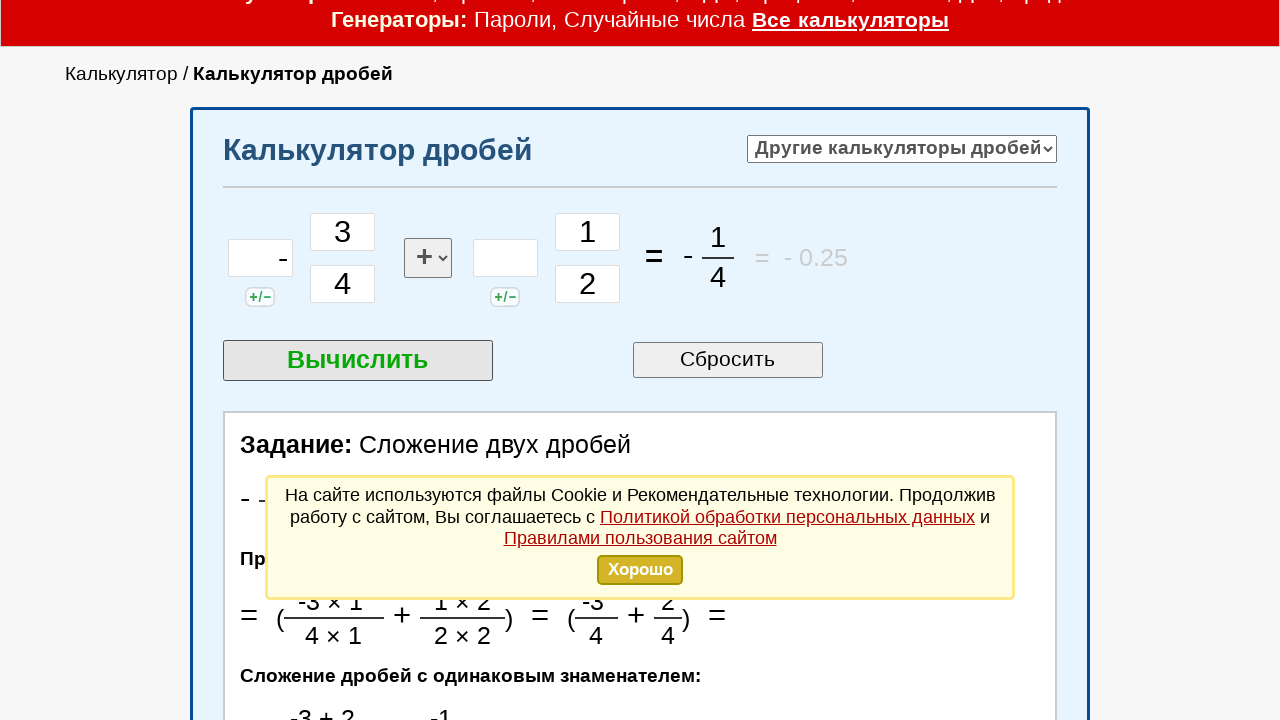

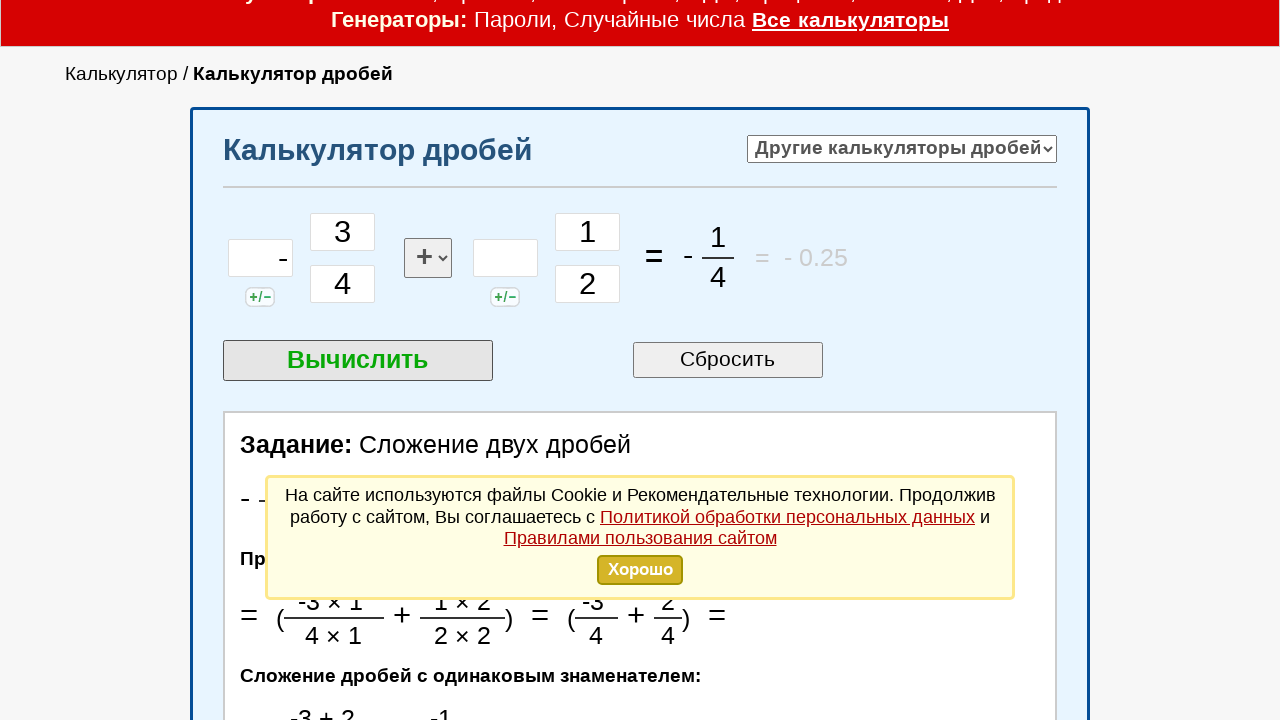